Tests autocomplete dropdown functionality by typing a partial country name and selecting a matching option from the suggestions

Starting URL: https://rahulshettyacademy.com/dropdownsPractise/

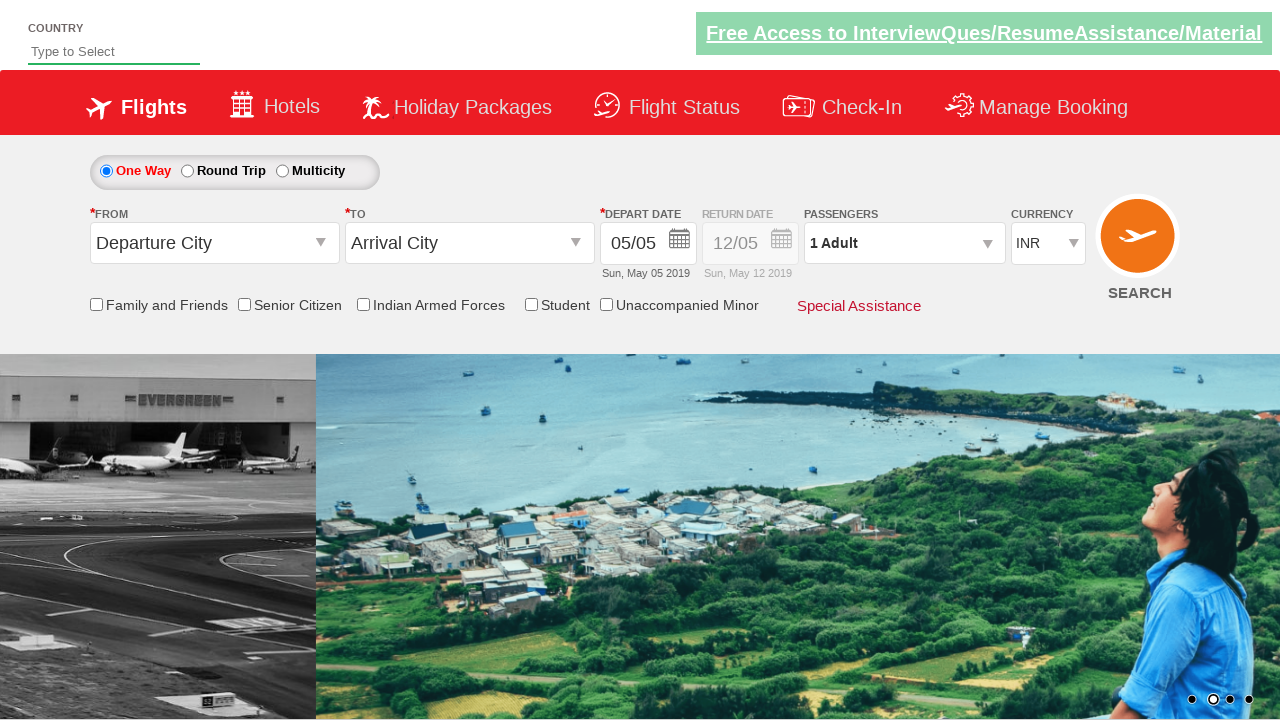

Typed 'ind' in autocomplete field on #autosuggest
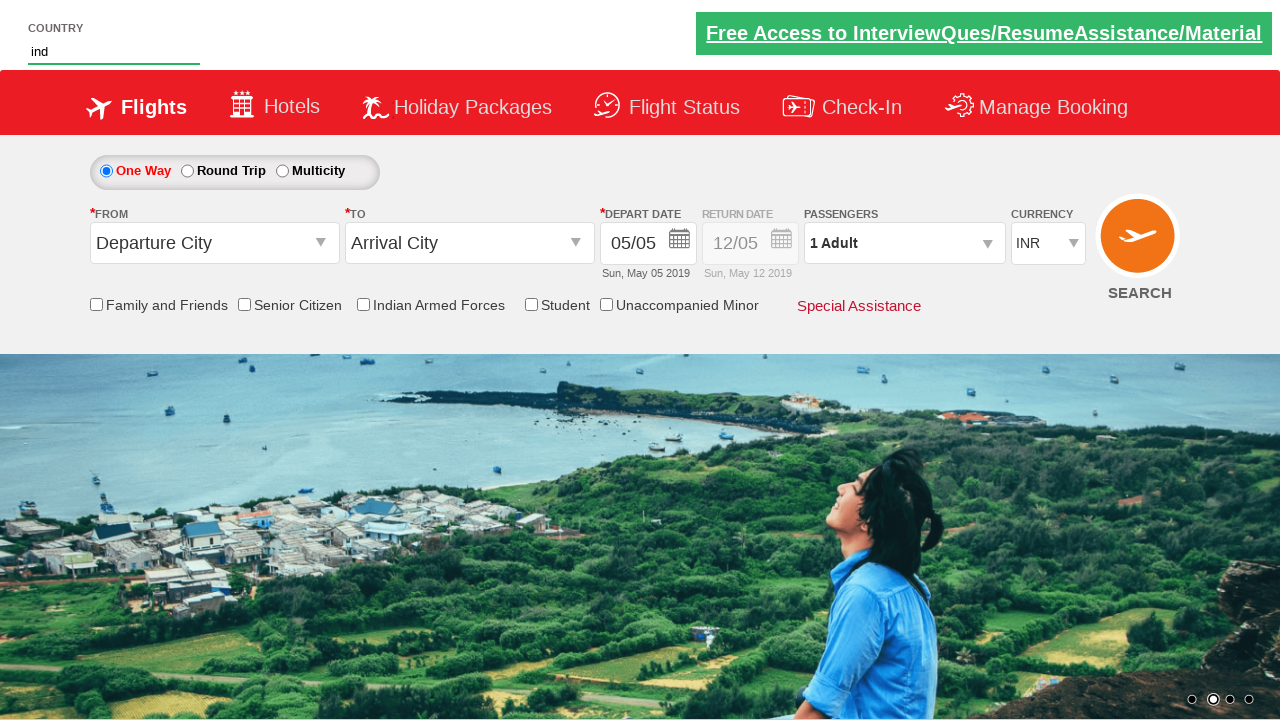

Autocomplete dropdown suggestions loaded
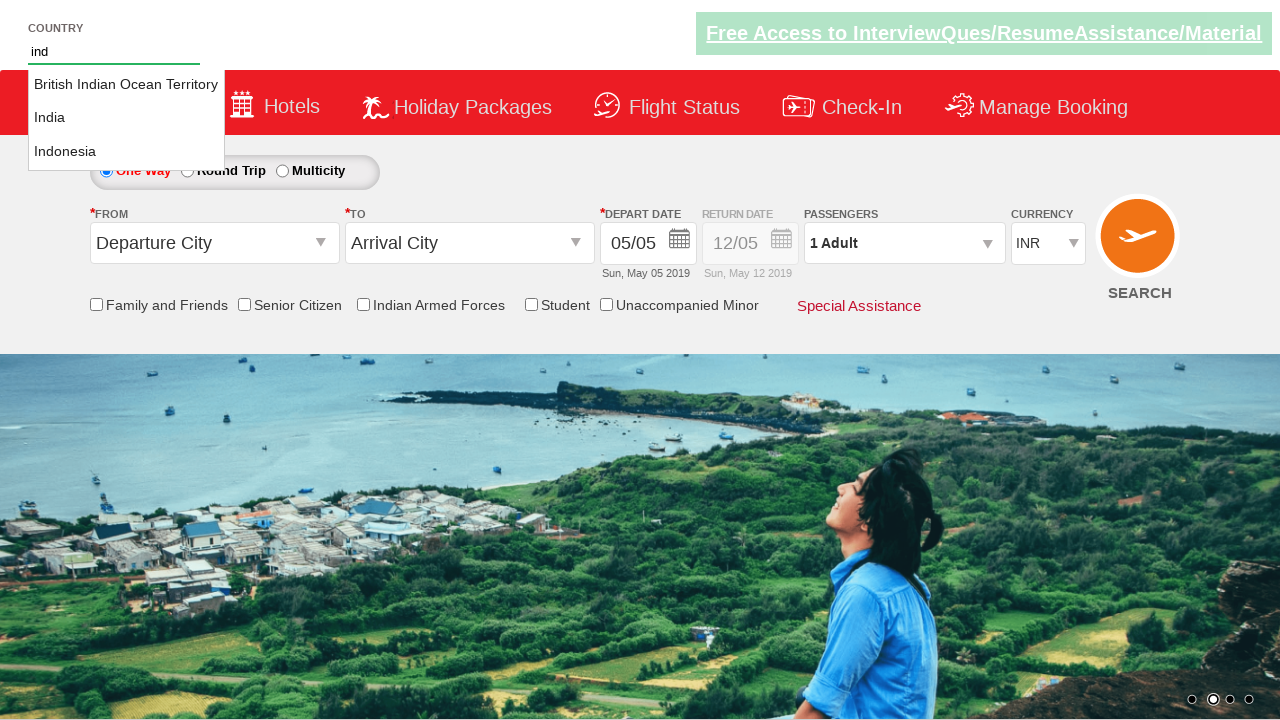

Selected 'India' from autocomplete dropdown at (126, 118) on li.ui-menu-item a >> nth=1
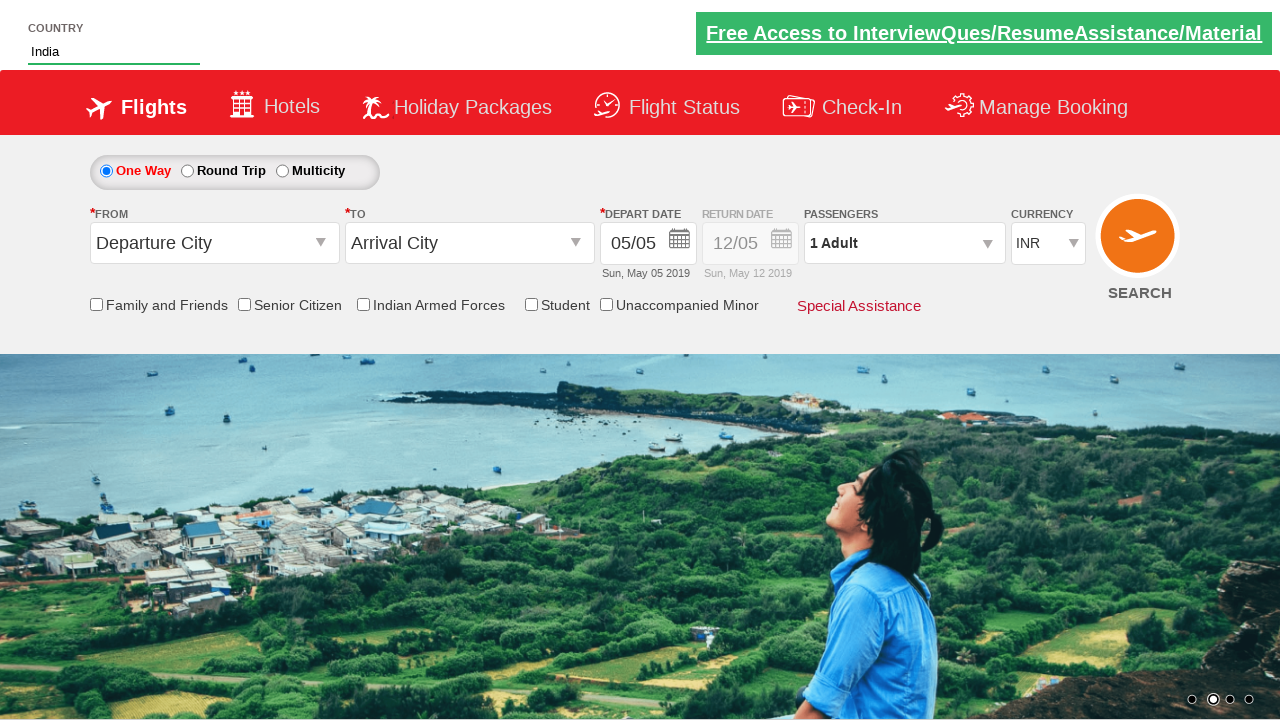

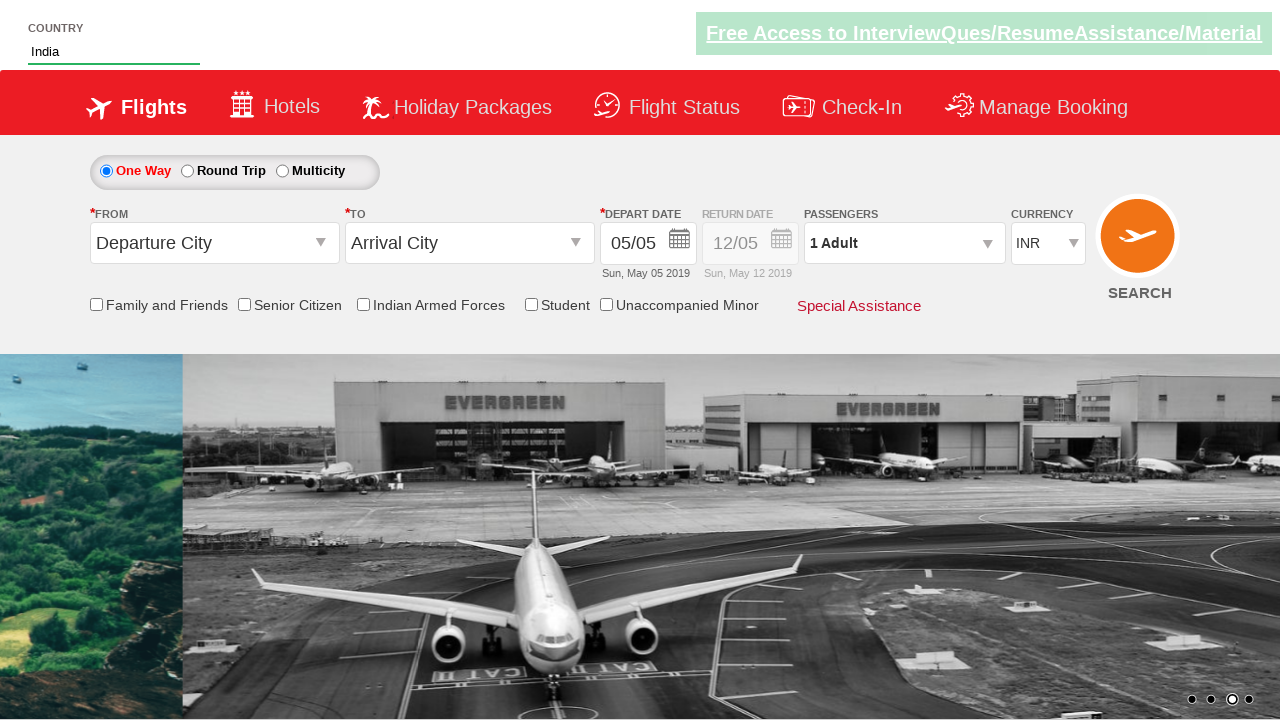